Waits for a price to reach $100, books an item, then solves a mathematical challenge by calculating the logarithm of a formula and submitting the answer

Starting URL: http://suninjuly.github.io/explicit_wait2.html

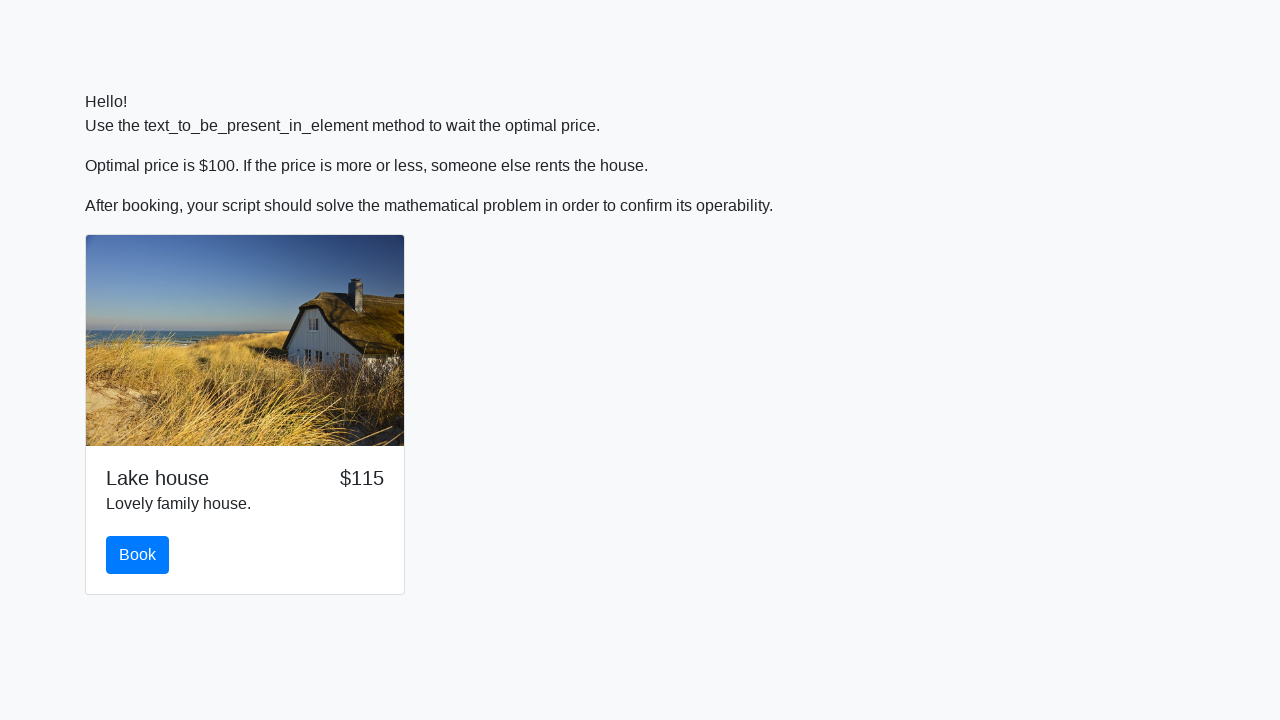

Waited for price to reach $100
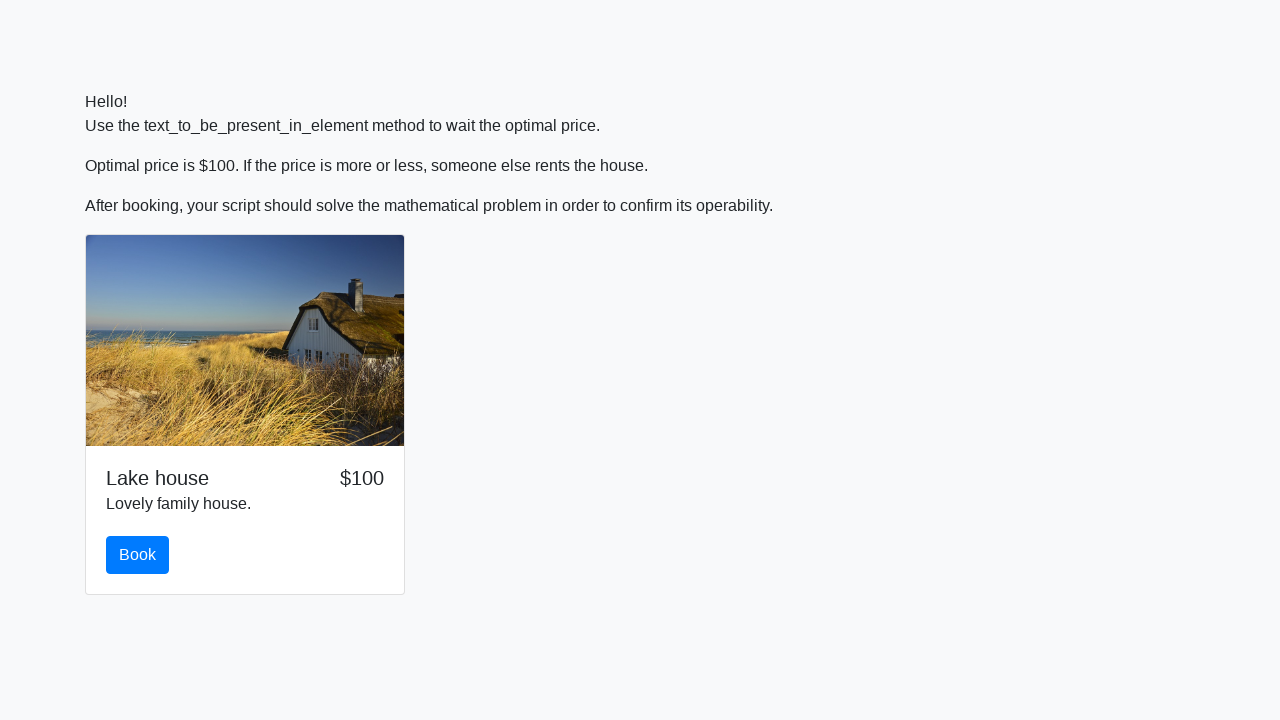

Clicked the book button at (138, 555) on #book
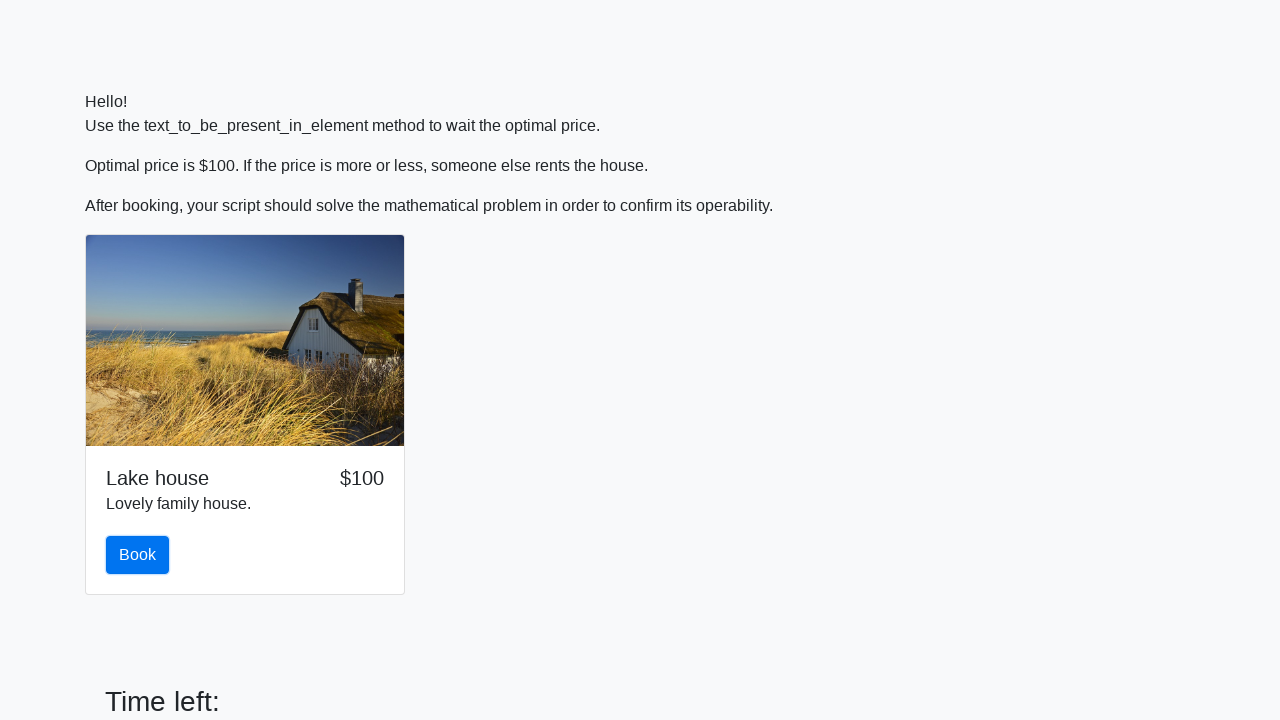

Retrieved input value: 441
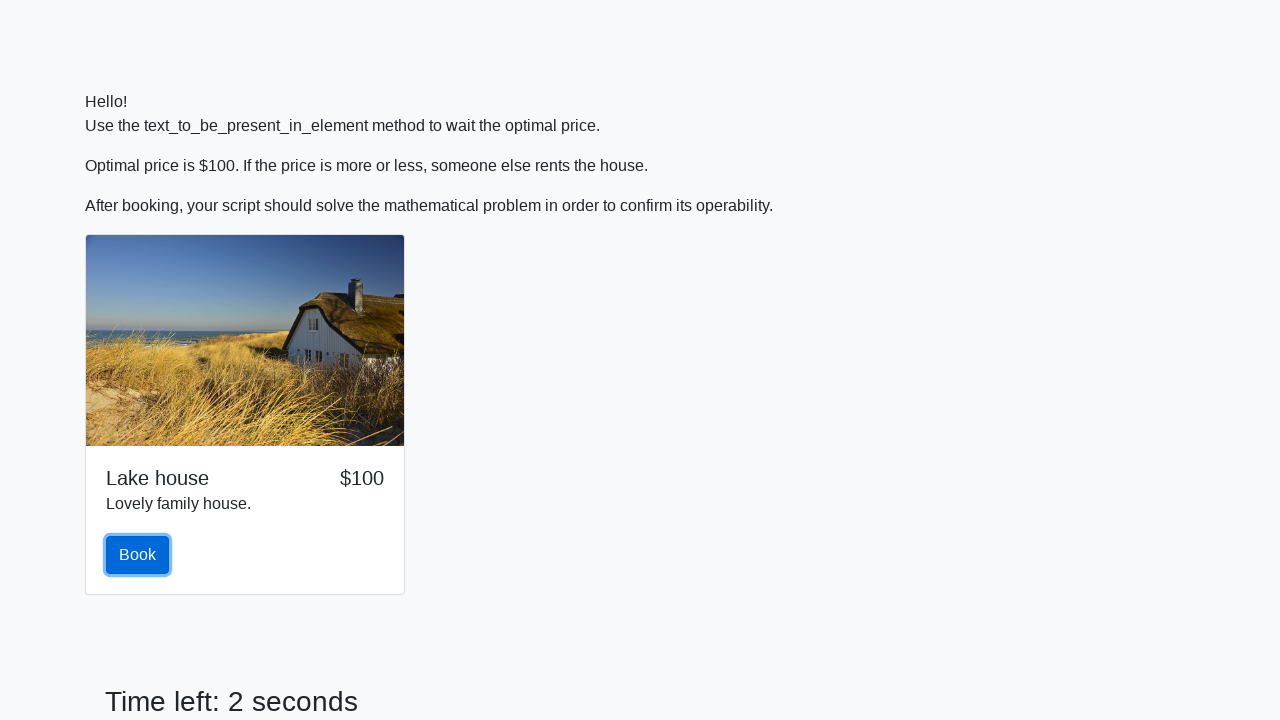

Calculated logarithm result: 2.4052896988037236
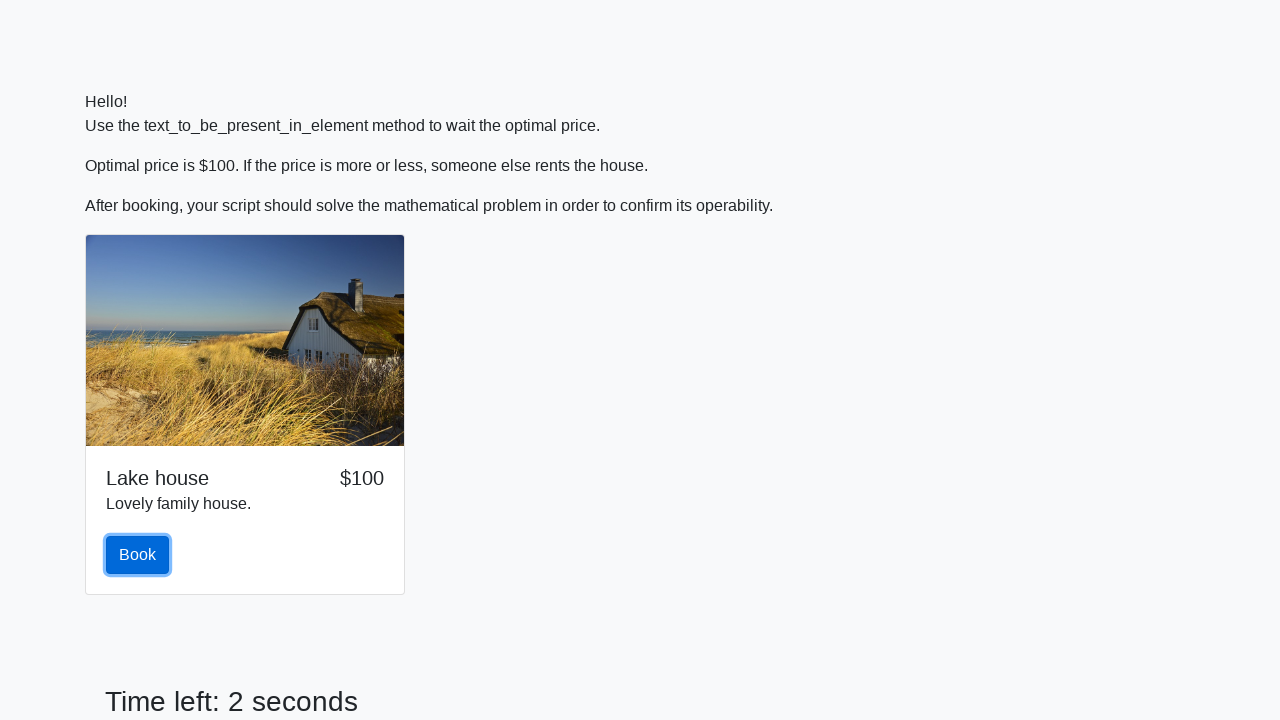

Filled answer field with calculated value: 2.4052896988037236 on #answer
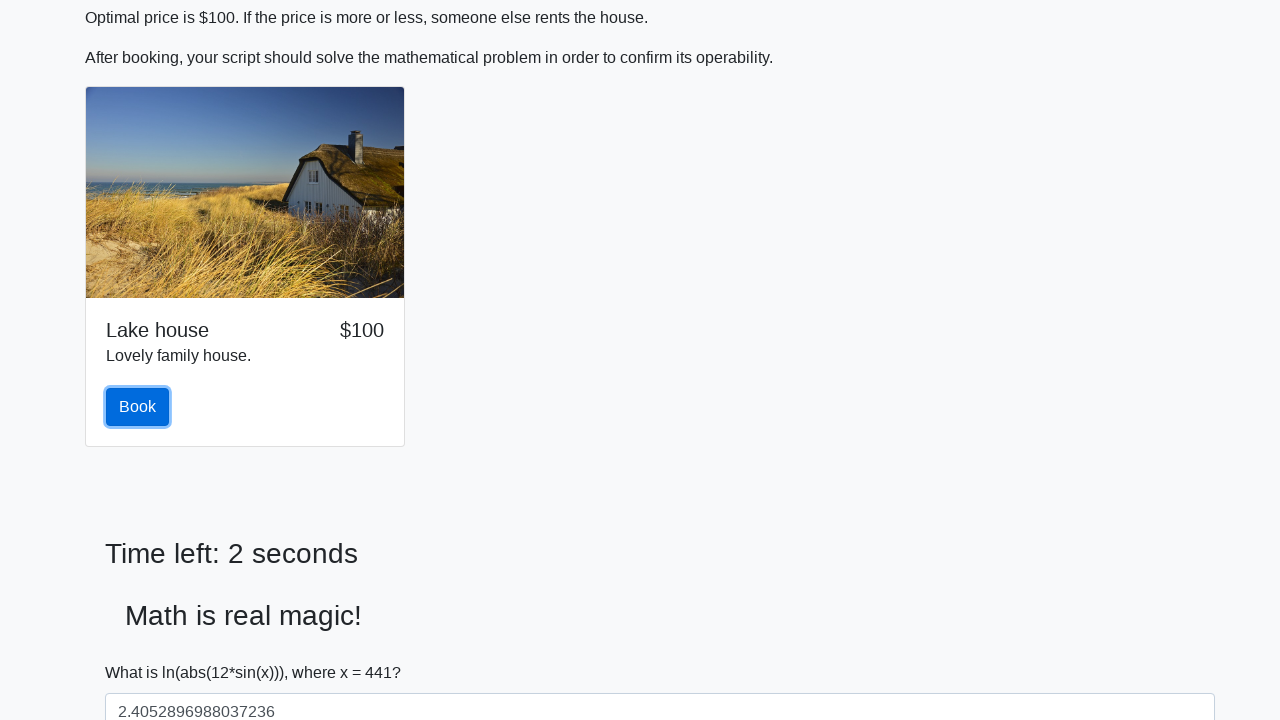

Clicked the solve button to submit answer at (143, 651) on #solve
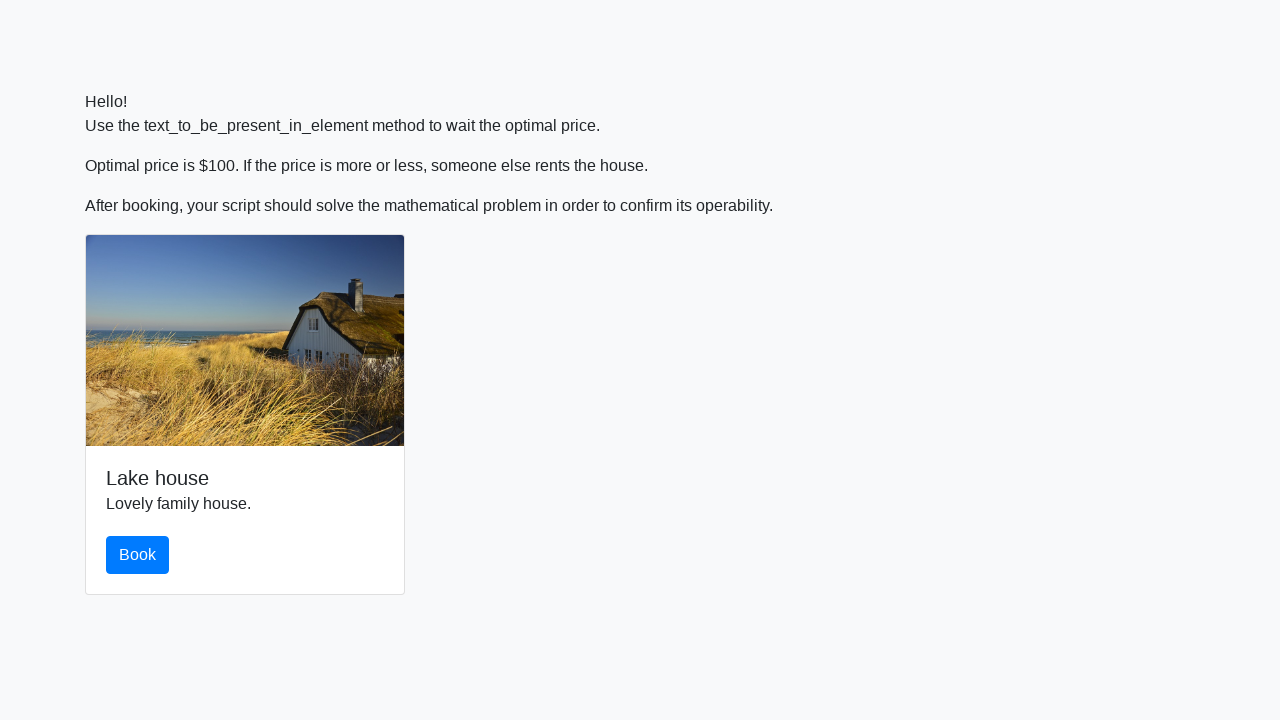

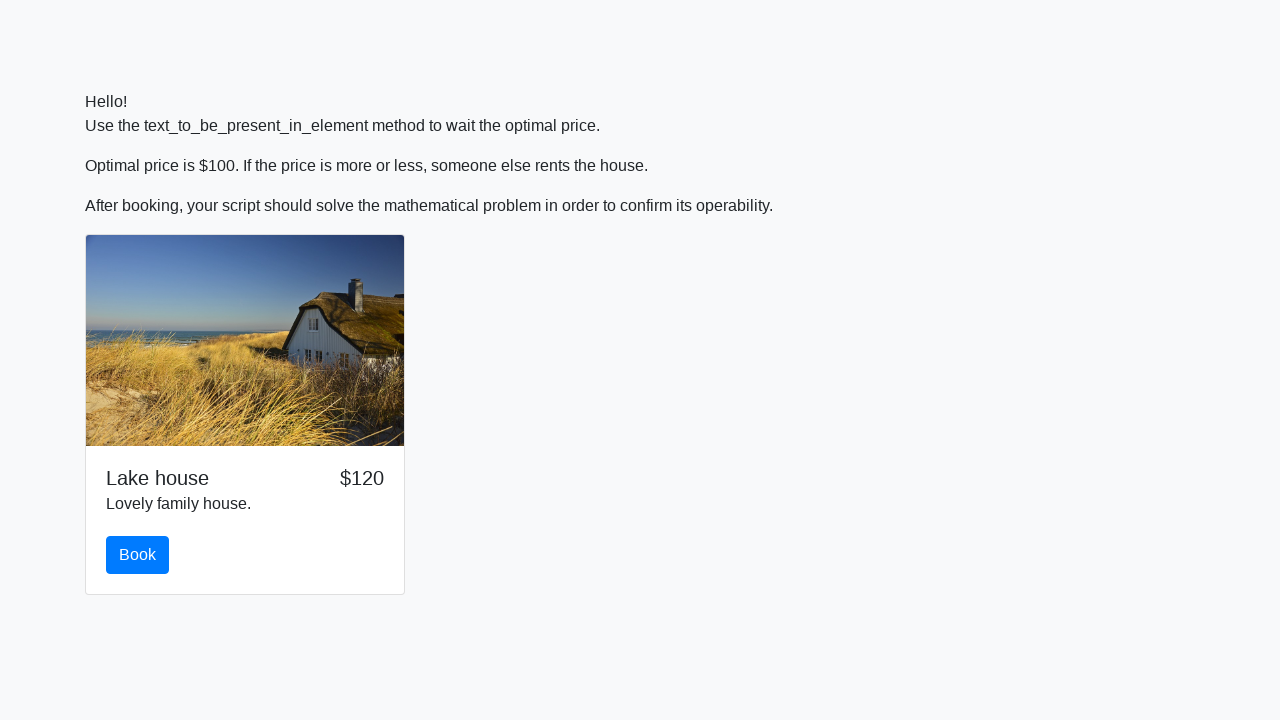